Tests that submitting an empty search query on the University of Stuttgart website navigates to the search results page.

Starting URL: https://www.uni-stuttgart.de/en/

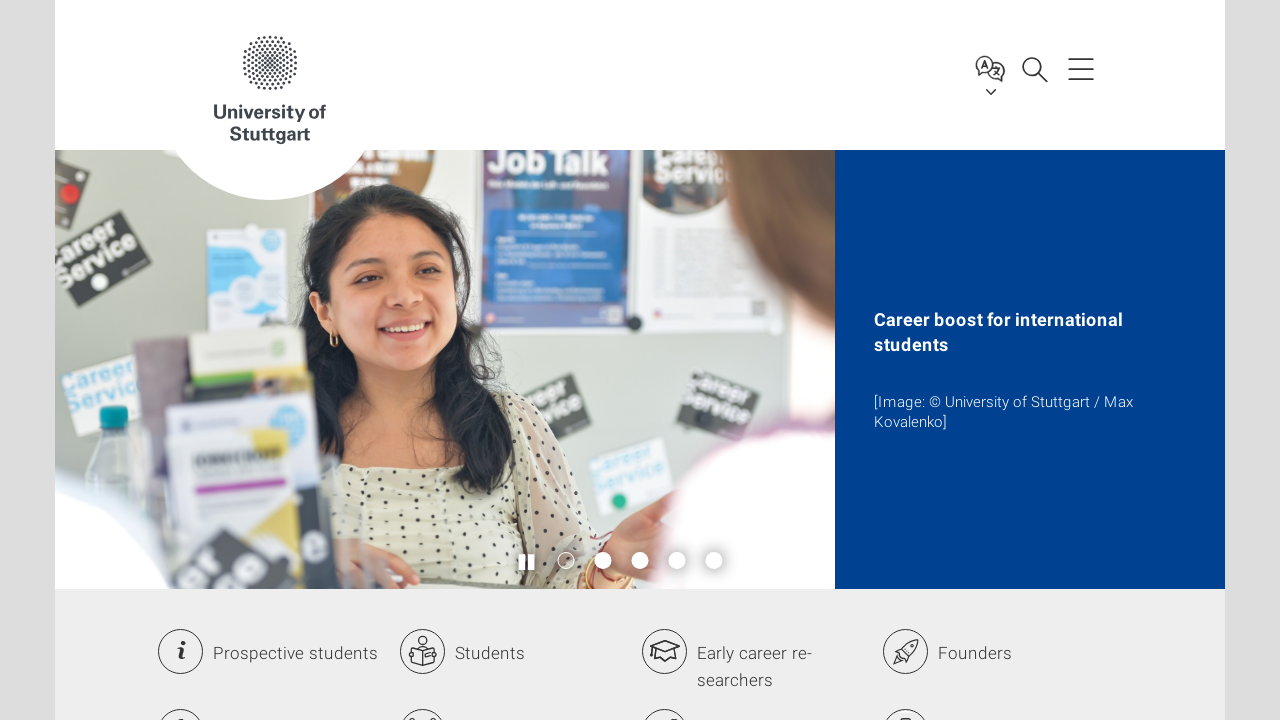

Clicked search button to open search interface at (1034, 68) on #search button
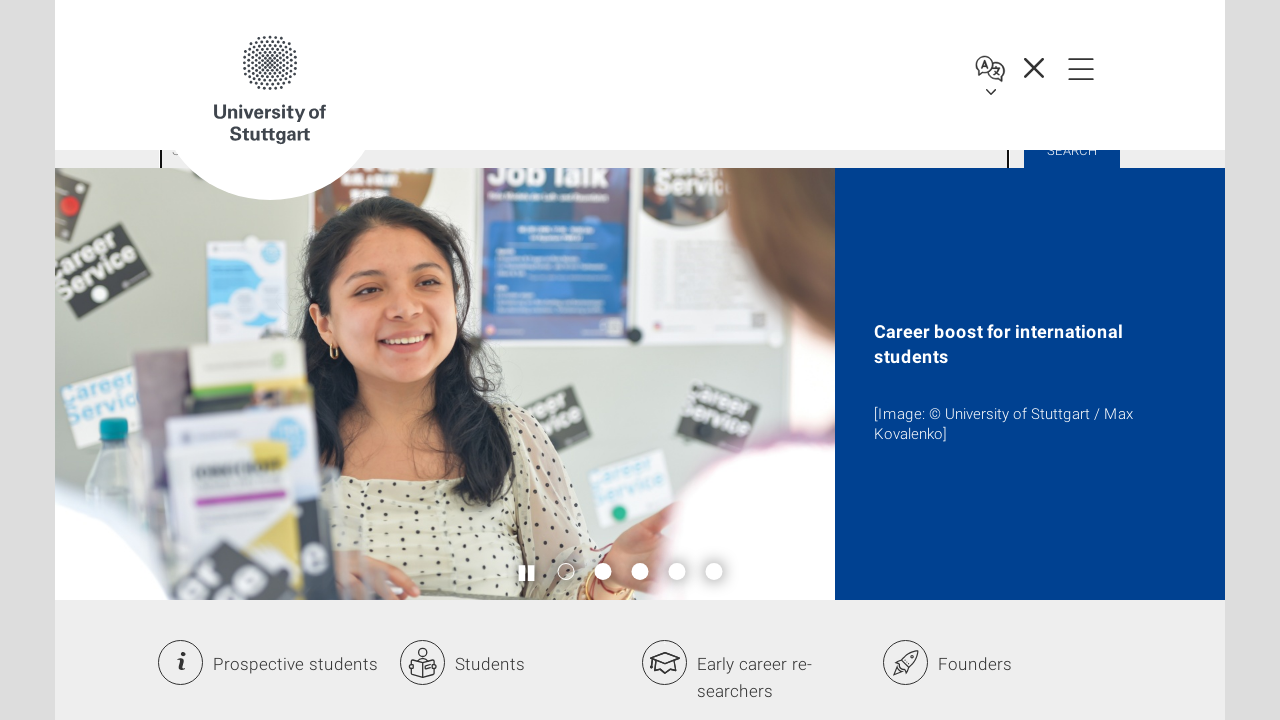

Search form appeared
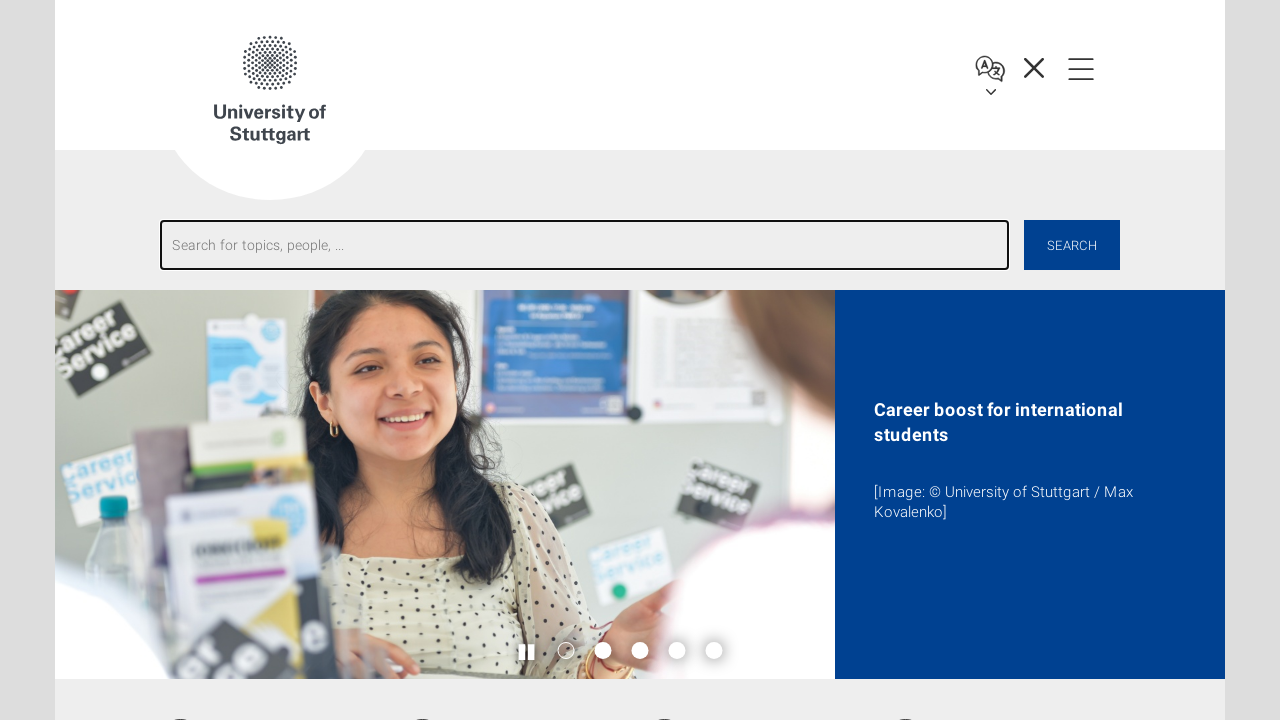

Clicked submit button without entering search text at (1072, 245) on form[action='https://www.uni-stuttgart.de/en/search/'] input[type='submit']
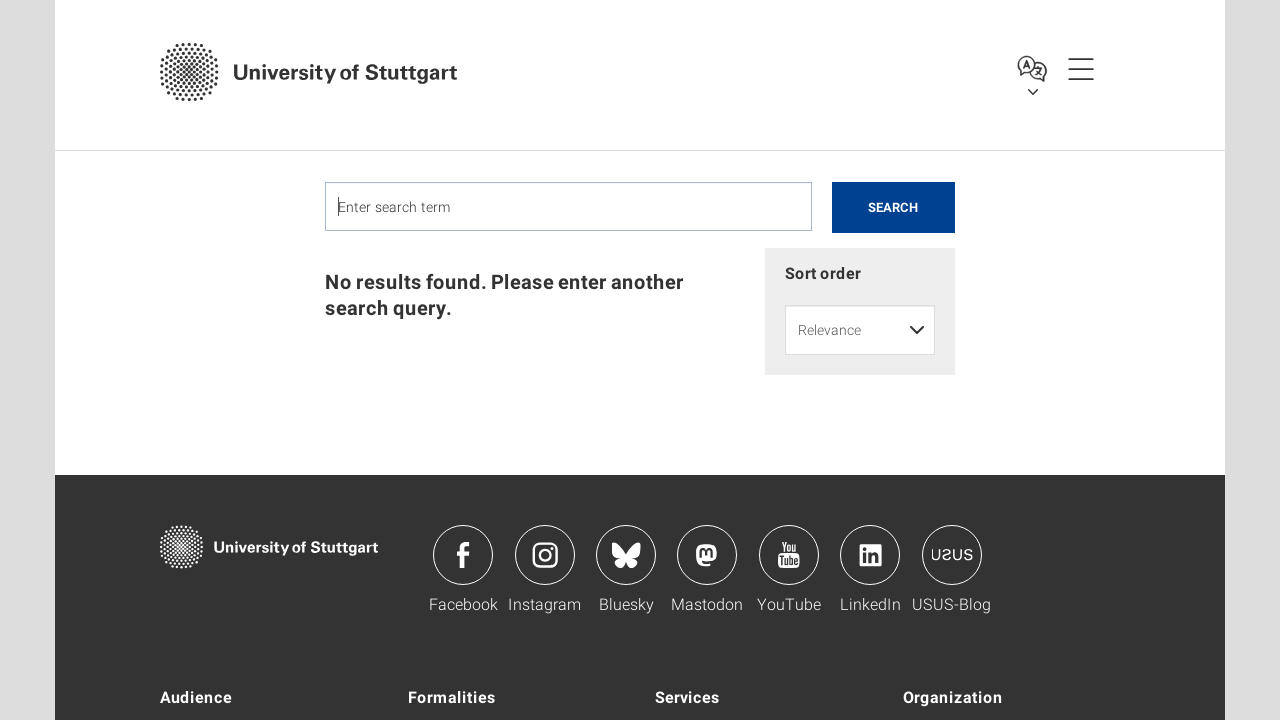

Search results page loaded successfully
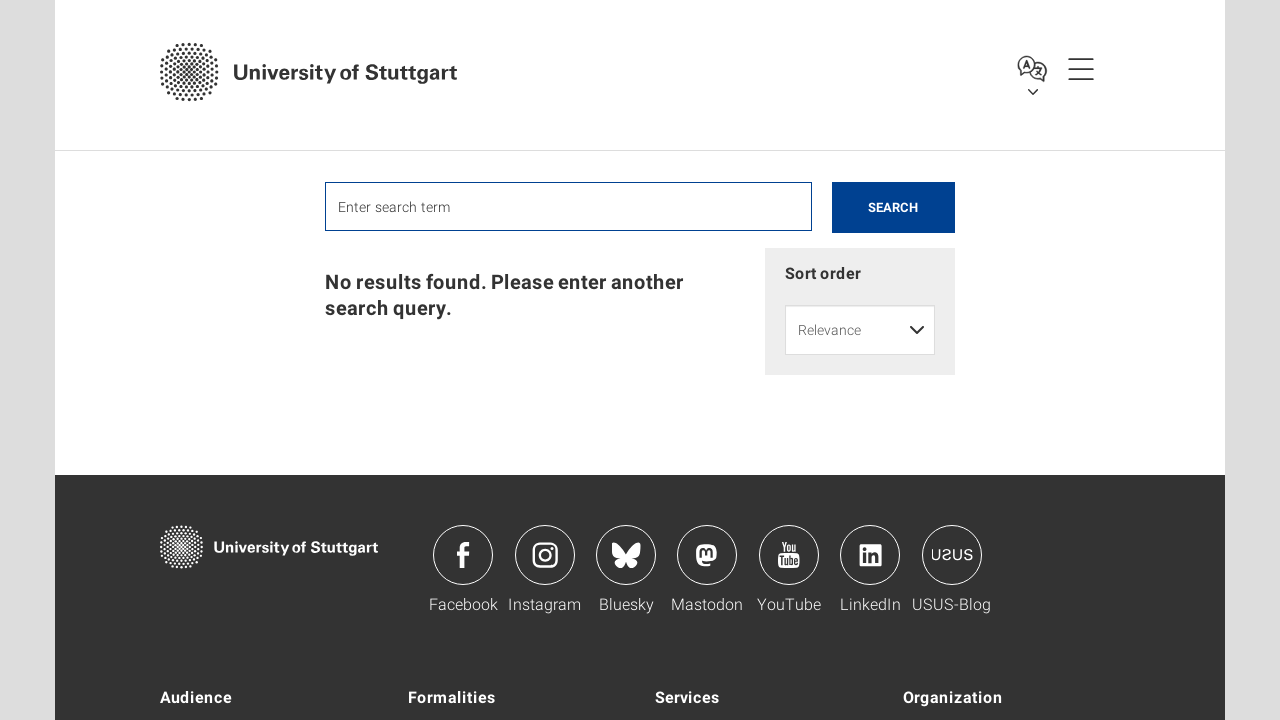

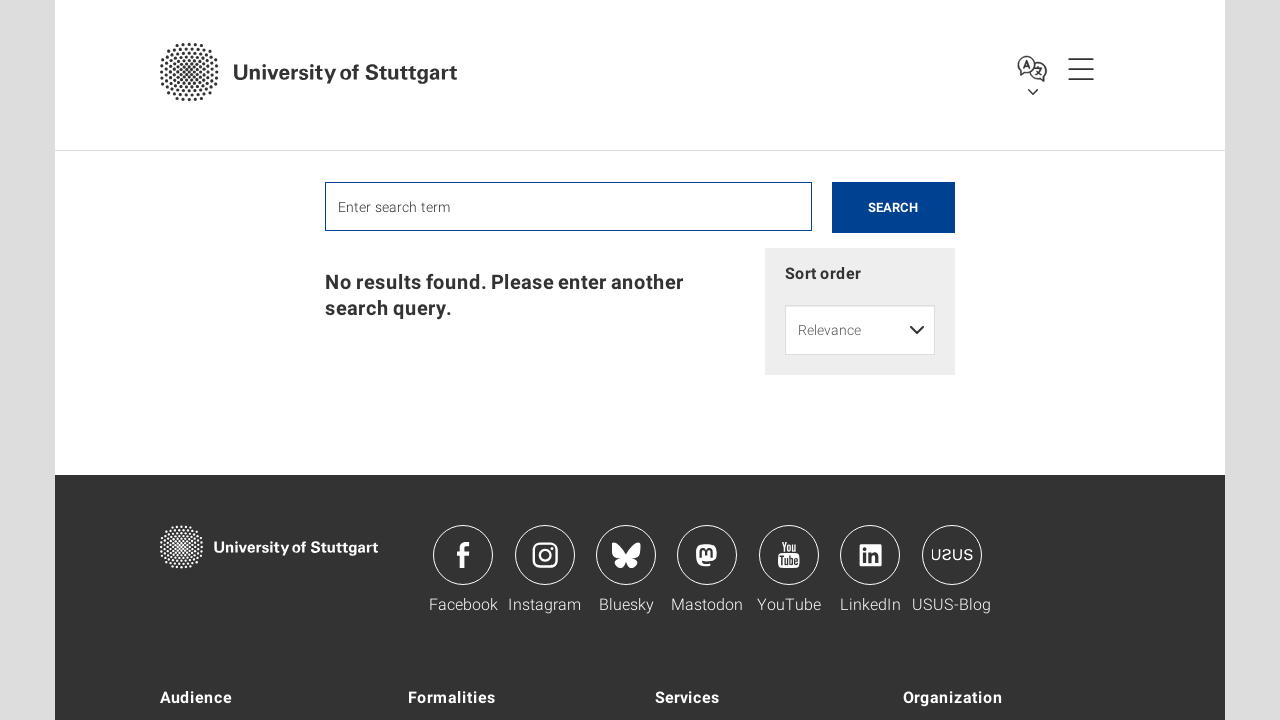